Tests a confirm dialog by clicking a button, accepting the confirm, verifying the result, then clicking again and dismissing the confirm

Starting URL: https://demoqa.com/alerts

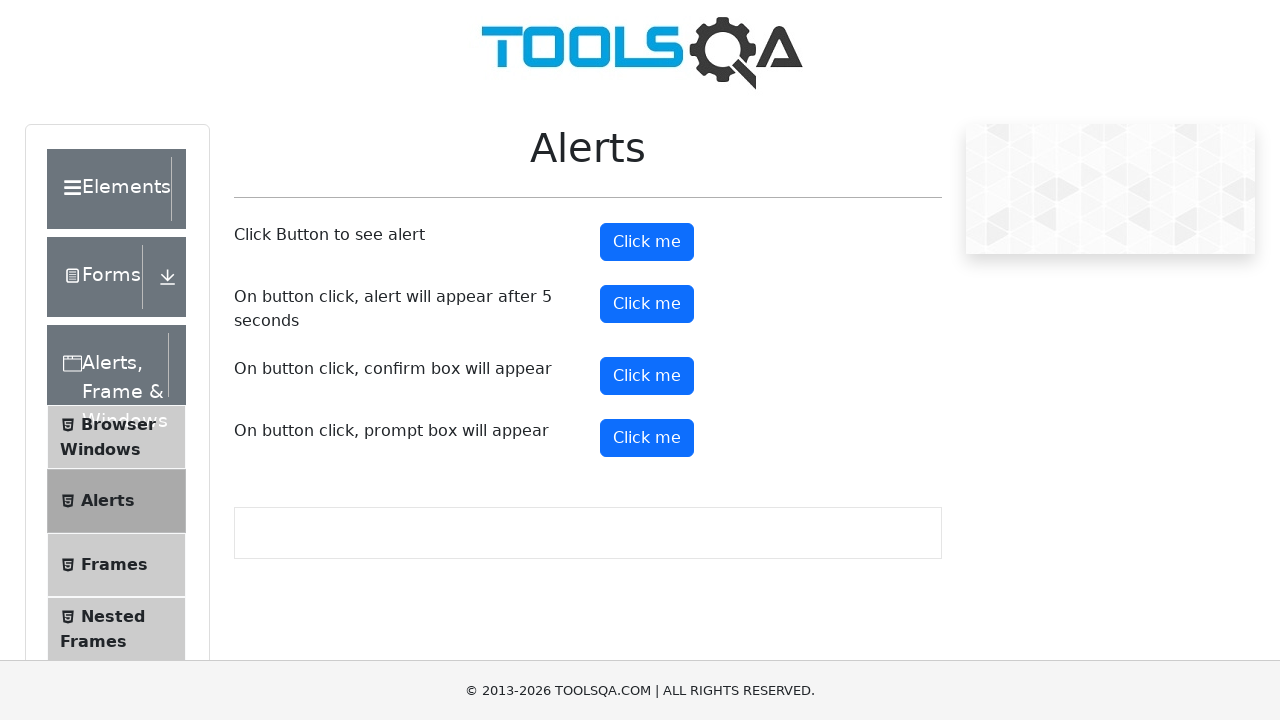

Set up dialog handler to accept the confirm dialog
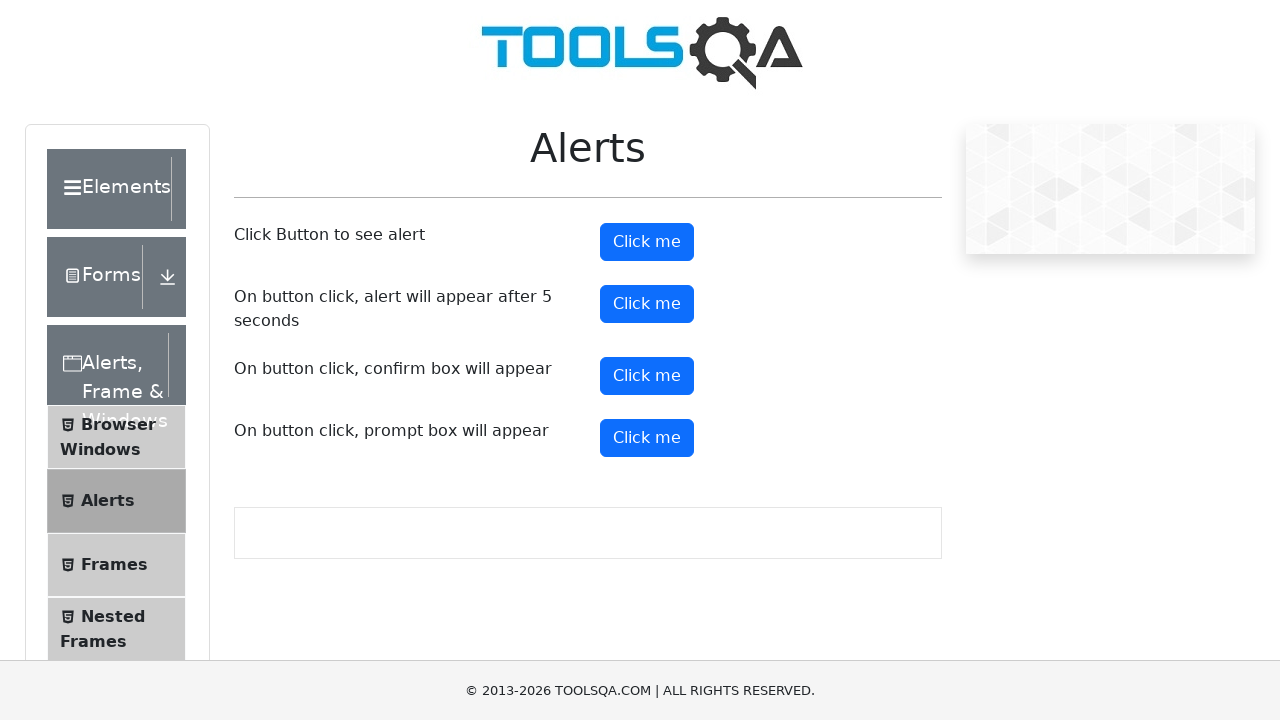

Clicked the confirm button to trigger dialog at (647, 376) on #confirmButton
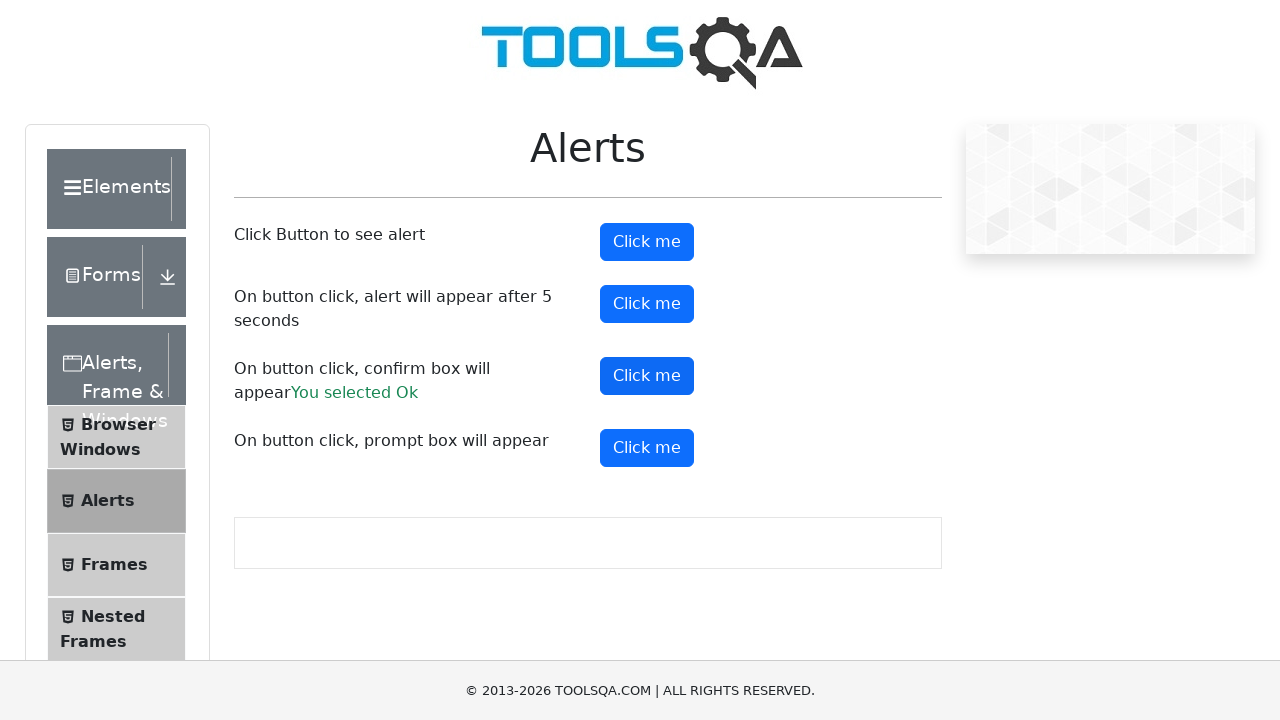

Confirm result appeared after accepting dialog
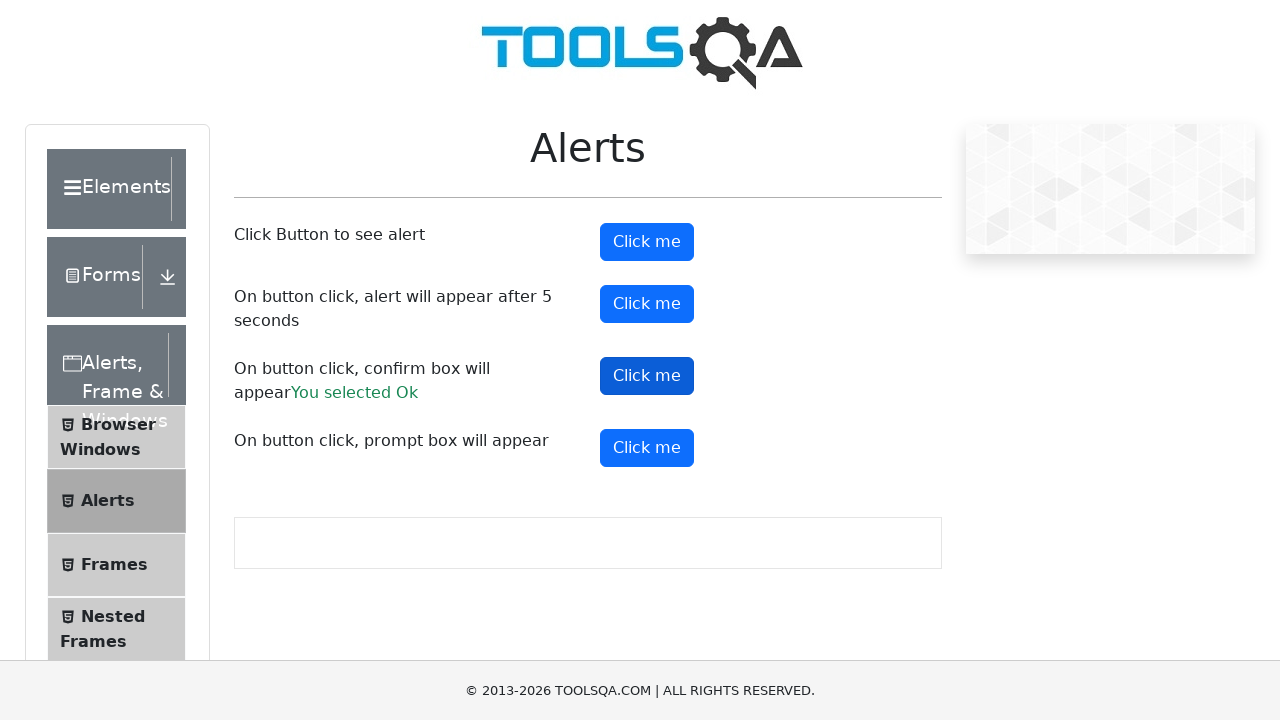

Verified result text: 'You selected Ok'
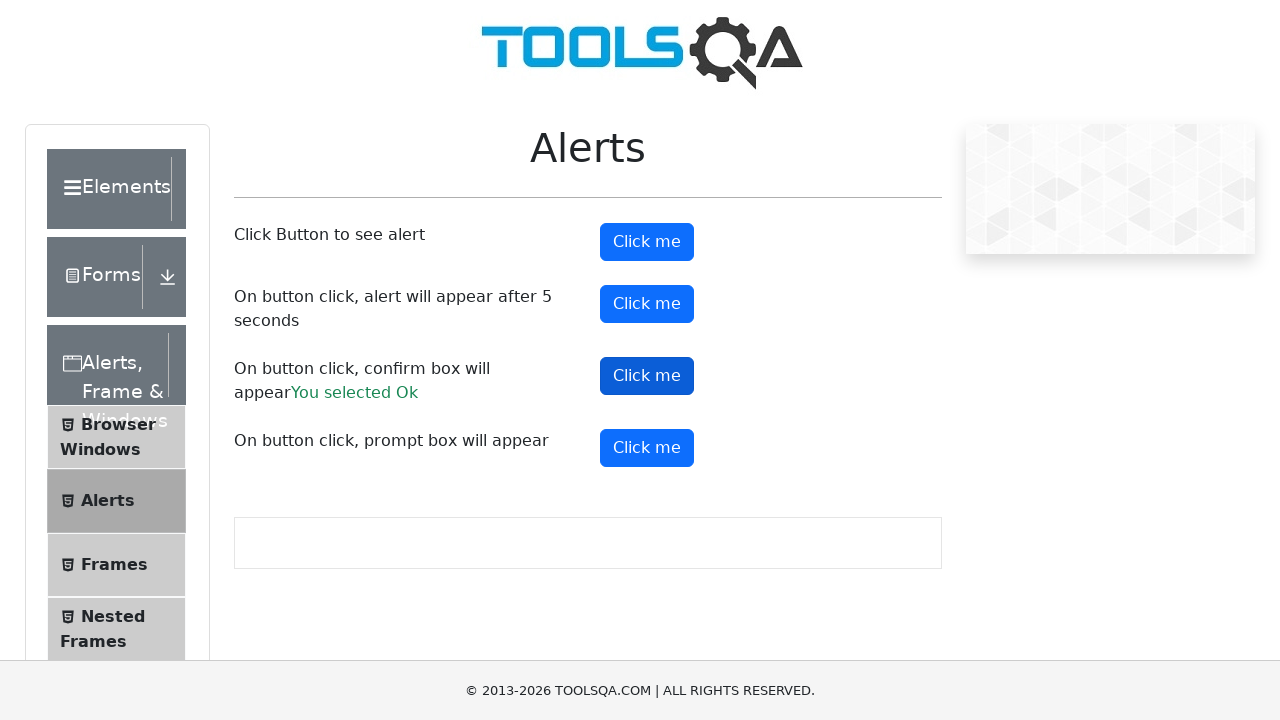

Set up dialog handler to dismiss the confirm dialog
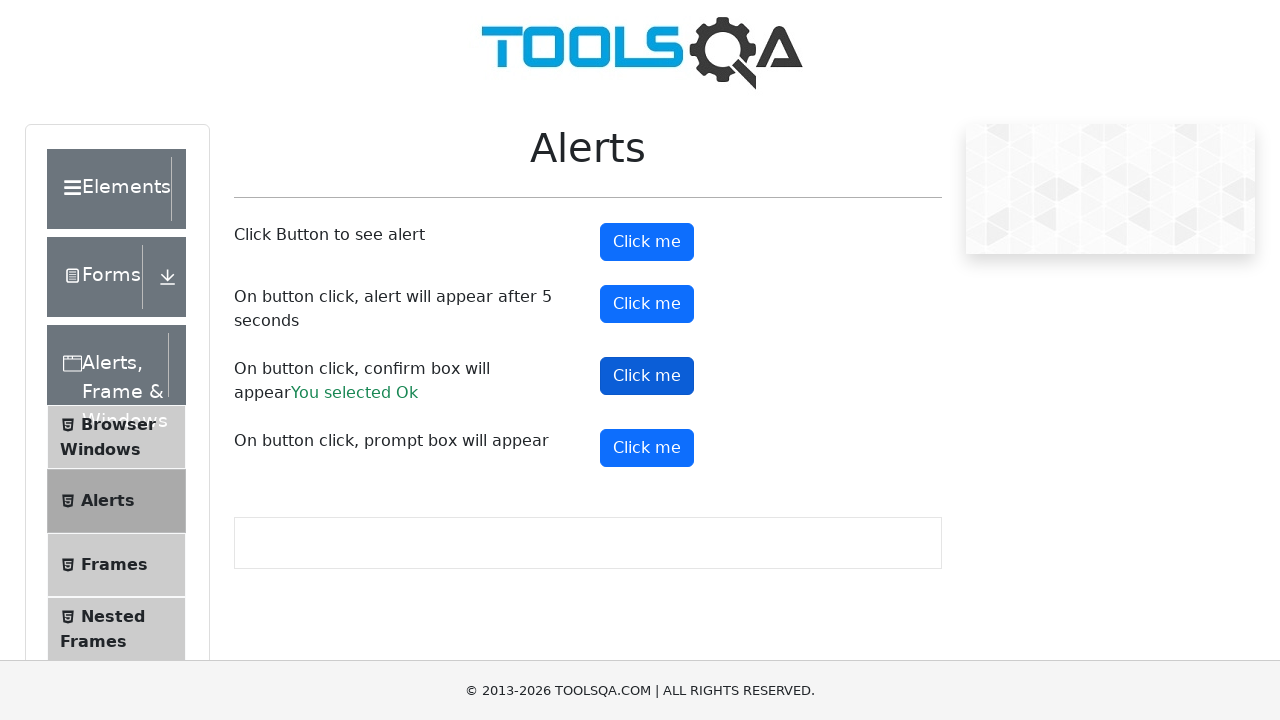

Clicked the confirm button again to trigger dialog at (647, 376) on #confirmButton
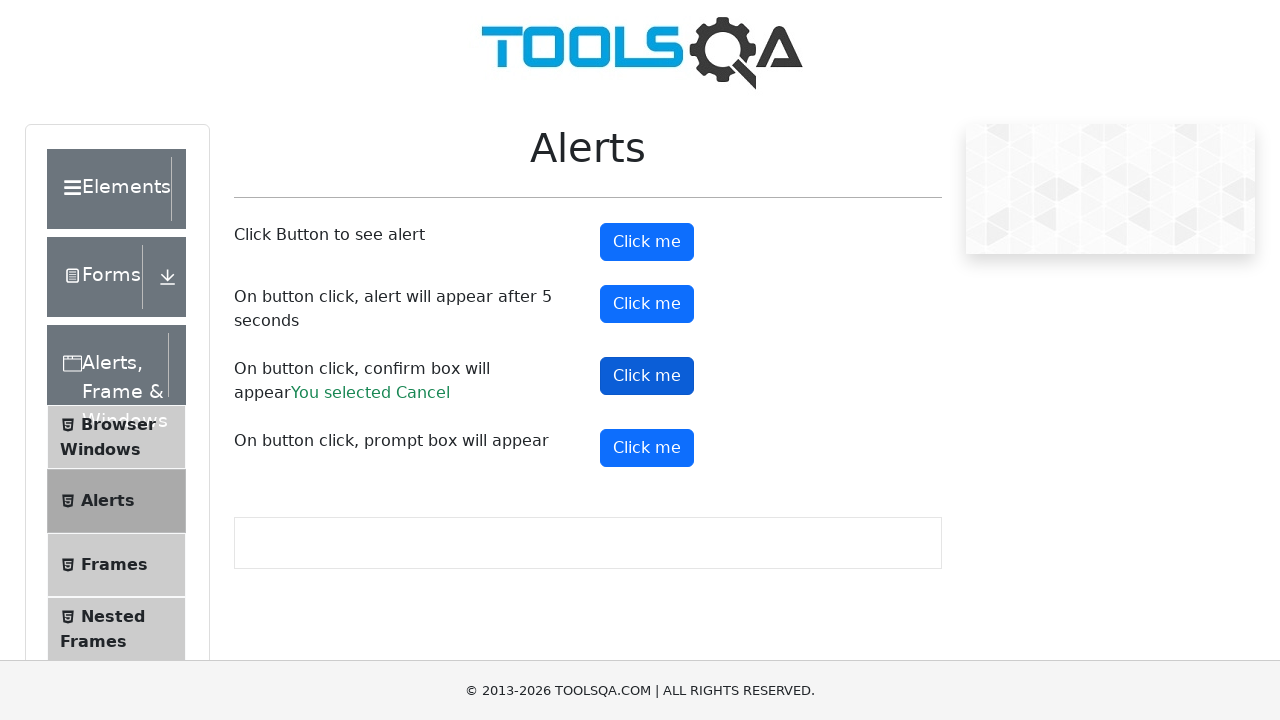

Waited for result to update after dismissing dialog
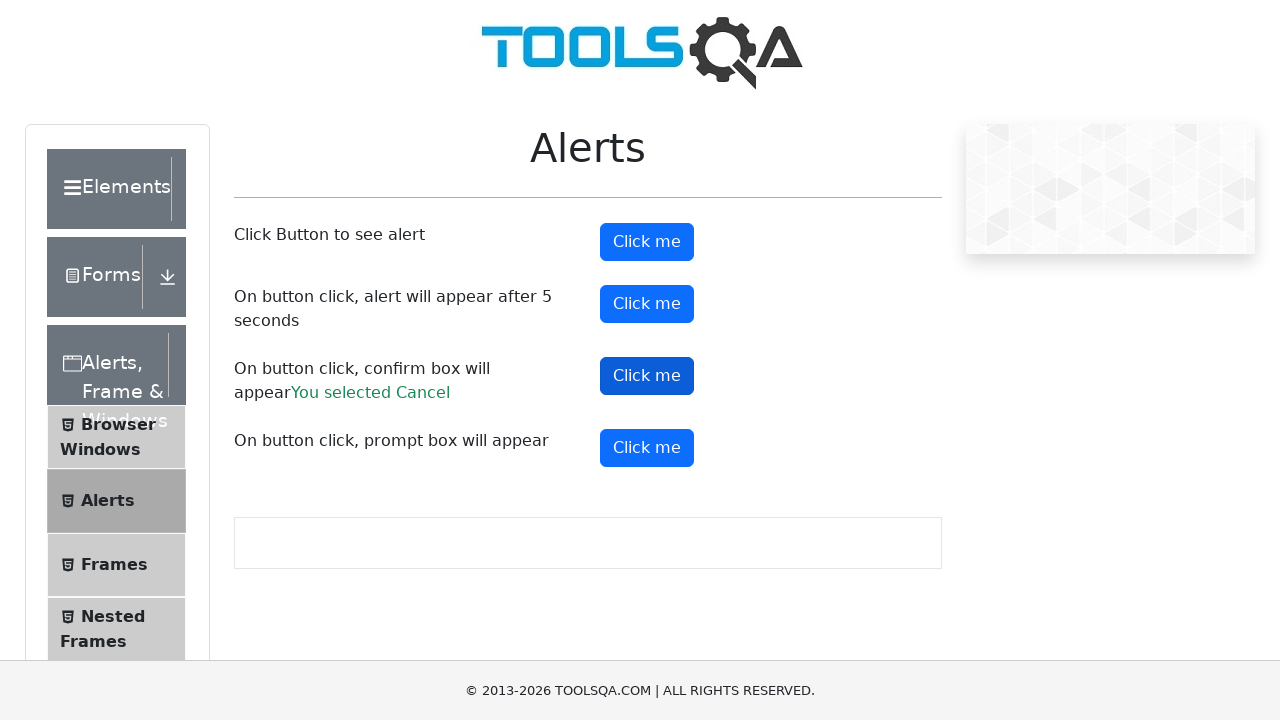

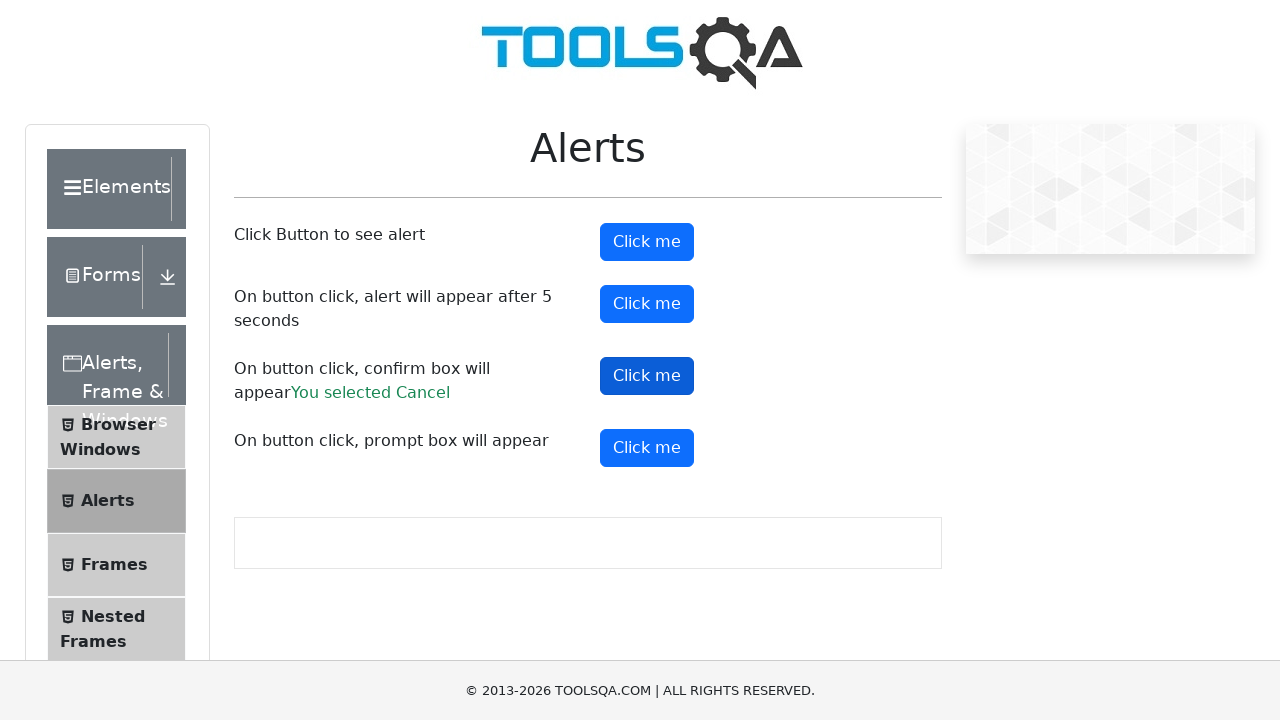